Tests filling a form field located by its label on the Playwright documentation page (this is a documentation example input, not actual authentication)

Starting URL: https://playwright.dev/dotnet/docs/locators#locate-by-title

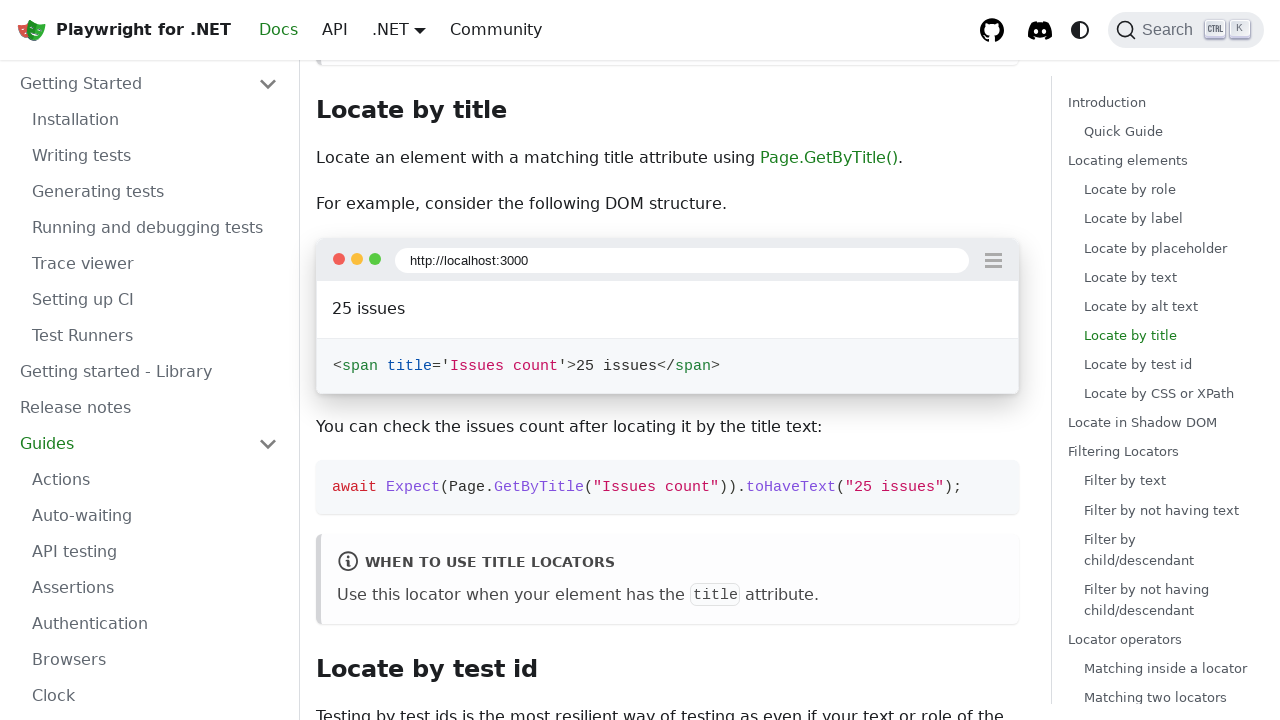

Navigated to Playwright documentation page on locators
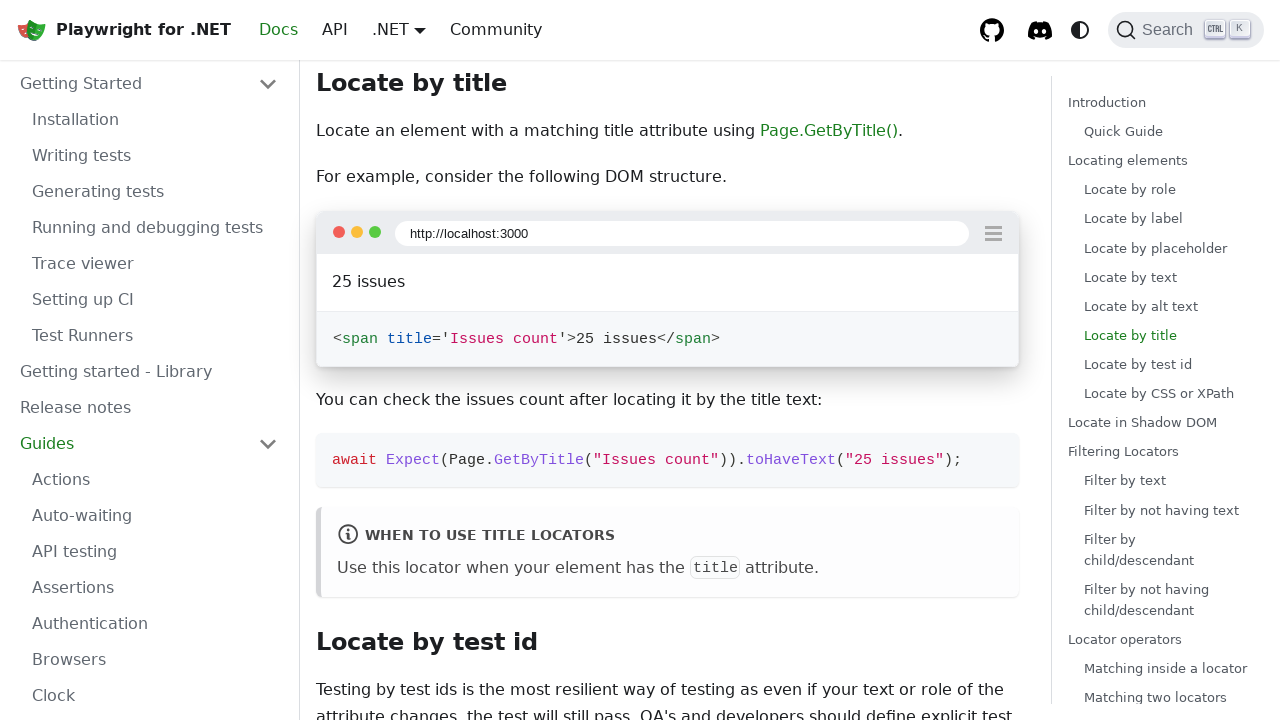

Filled Password field with secret value using get_by_label locator on internal:label="Password"i
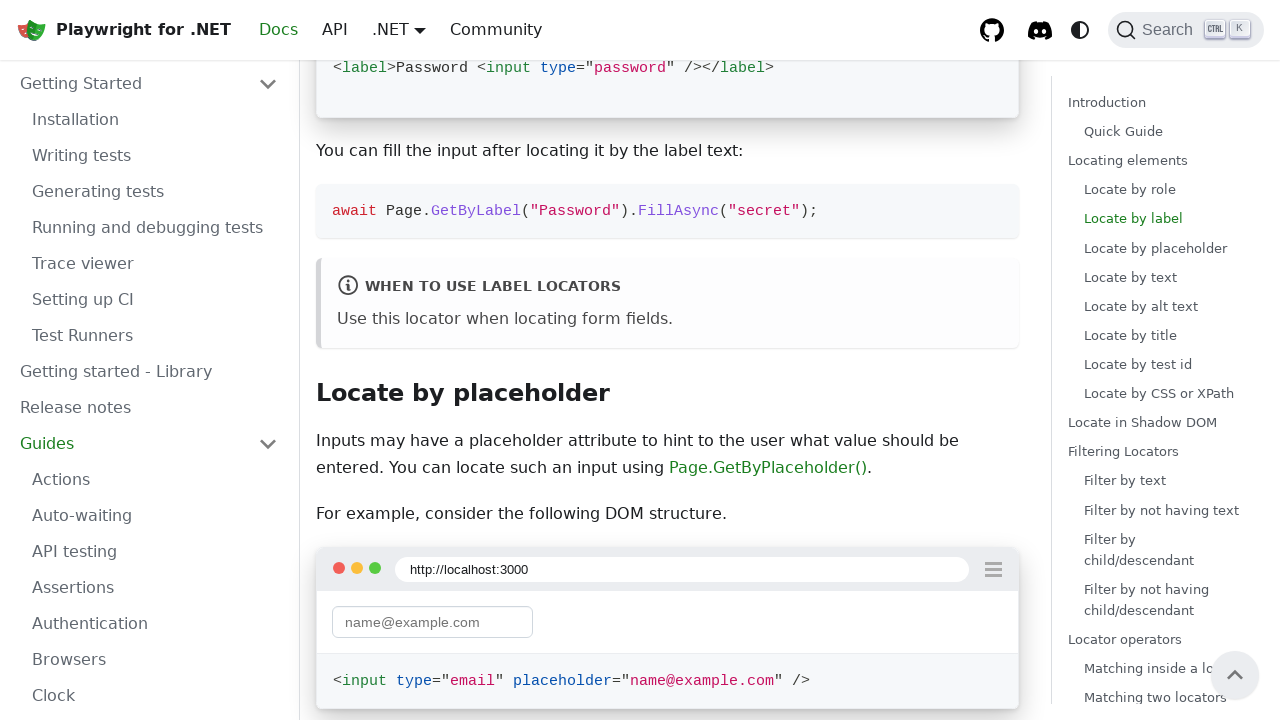

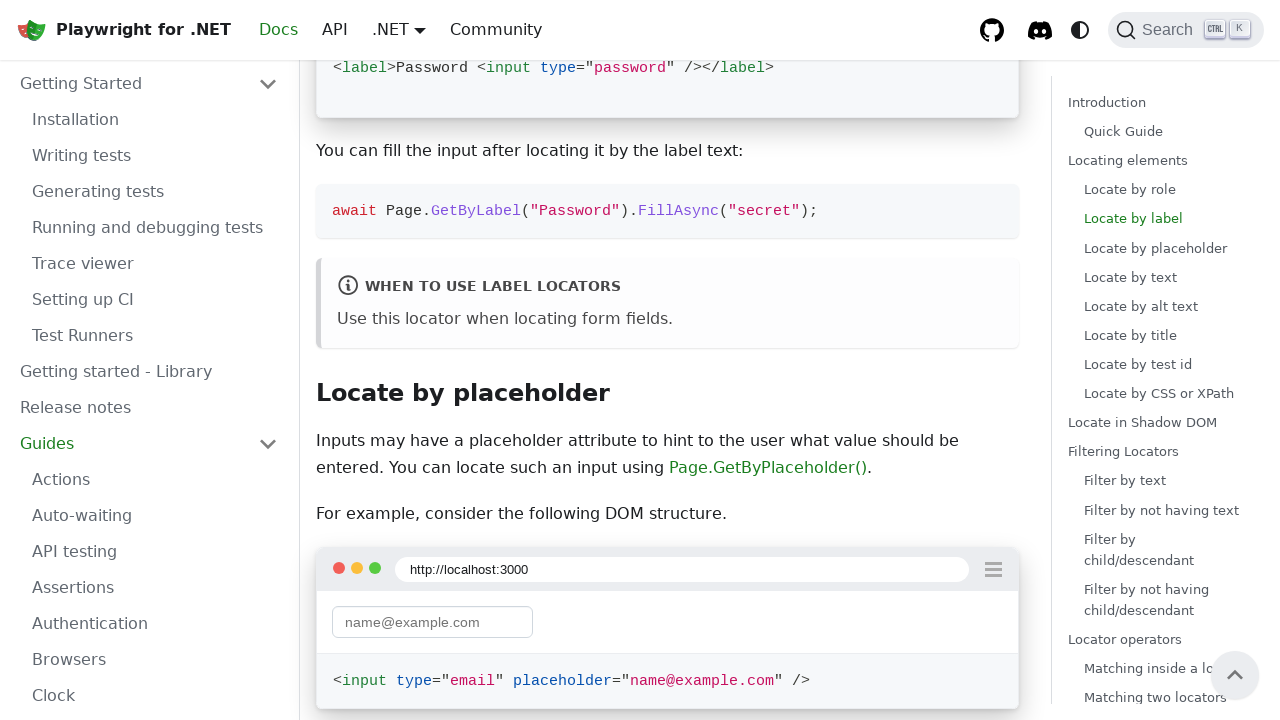